Navigates to Steam store search page and waits for game titles to load

Starting URL: https://store.steampowered.com/search/

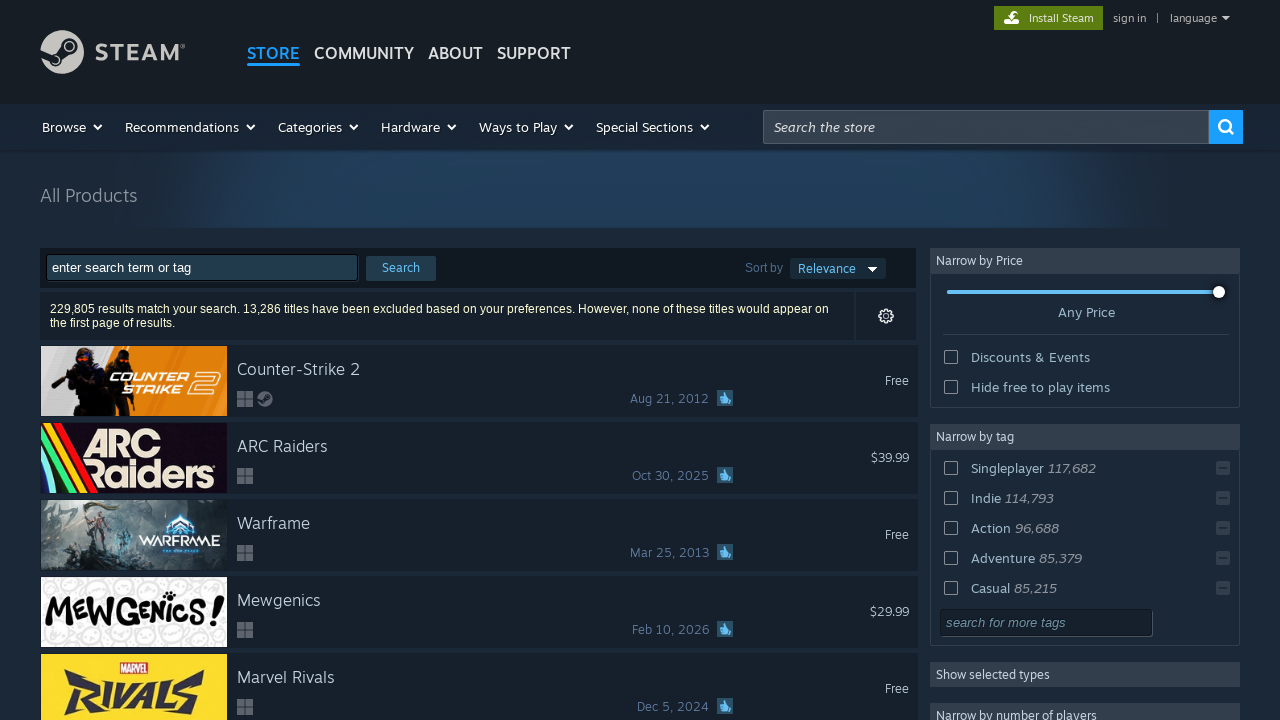

Reloaded Steam store search page
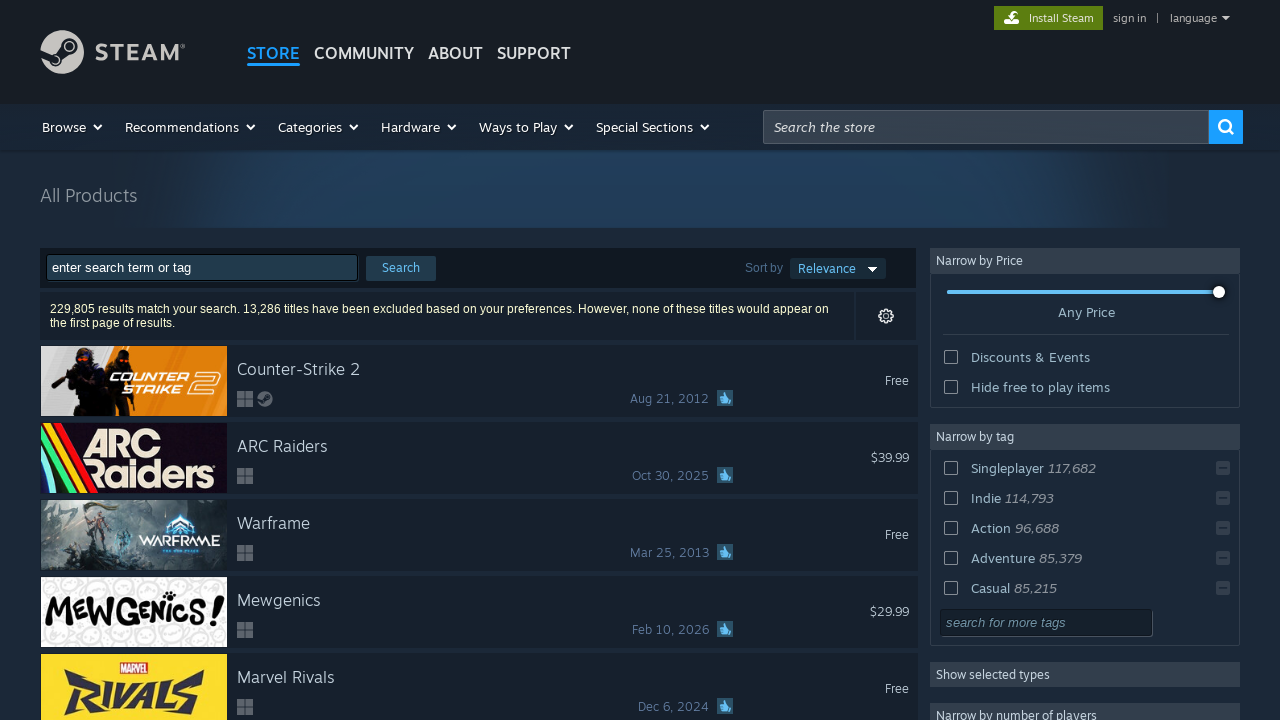

Game titles loaded on Steam store search page
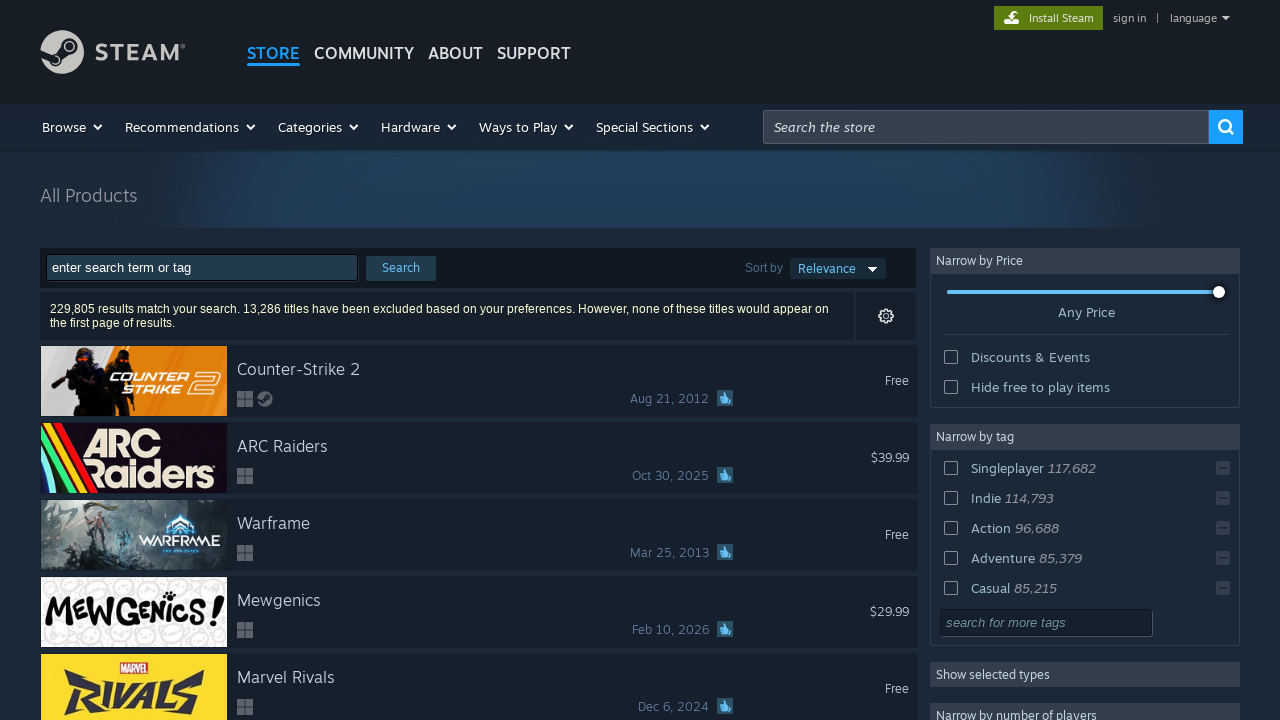

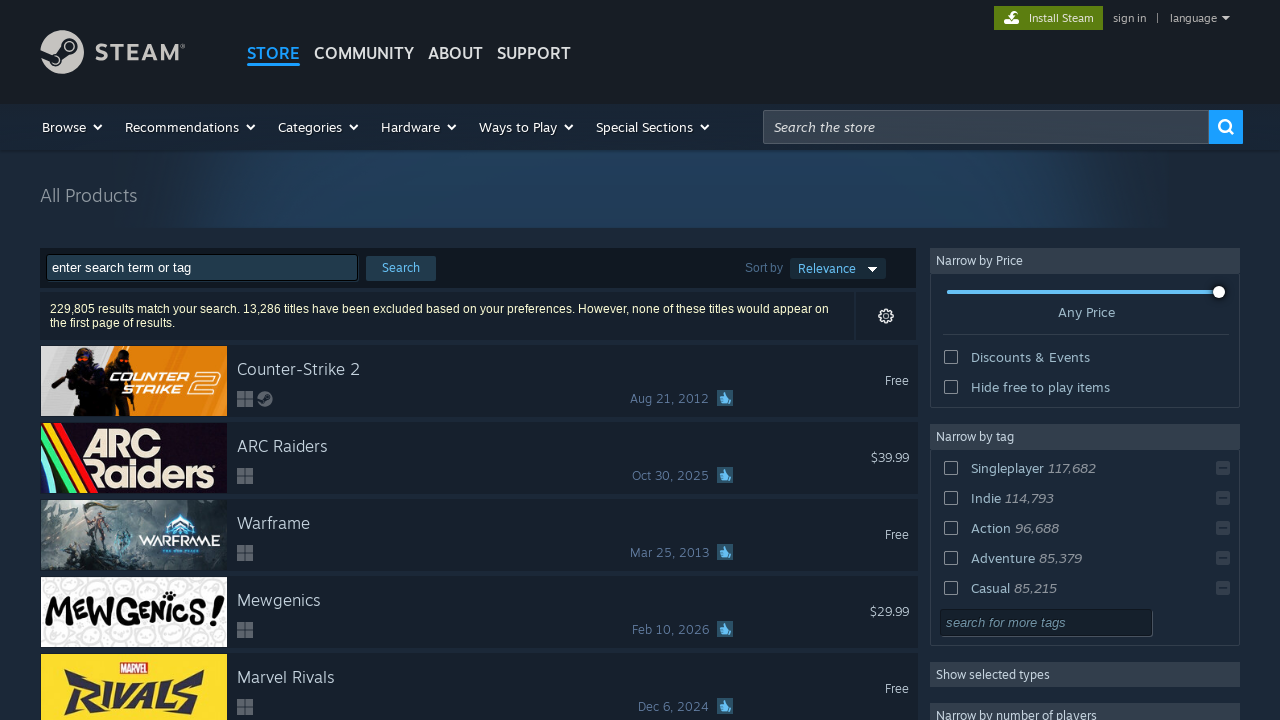